Tests JavaScript exception handling by navigating to a page, modifying a button's onclick attribute to throw an error via JavaScript execution, and clicking the button to trigger the exception.

Starting URL: https://the-internet.herokuapp.com/add_remove_elements/

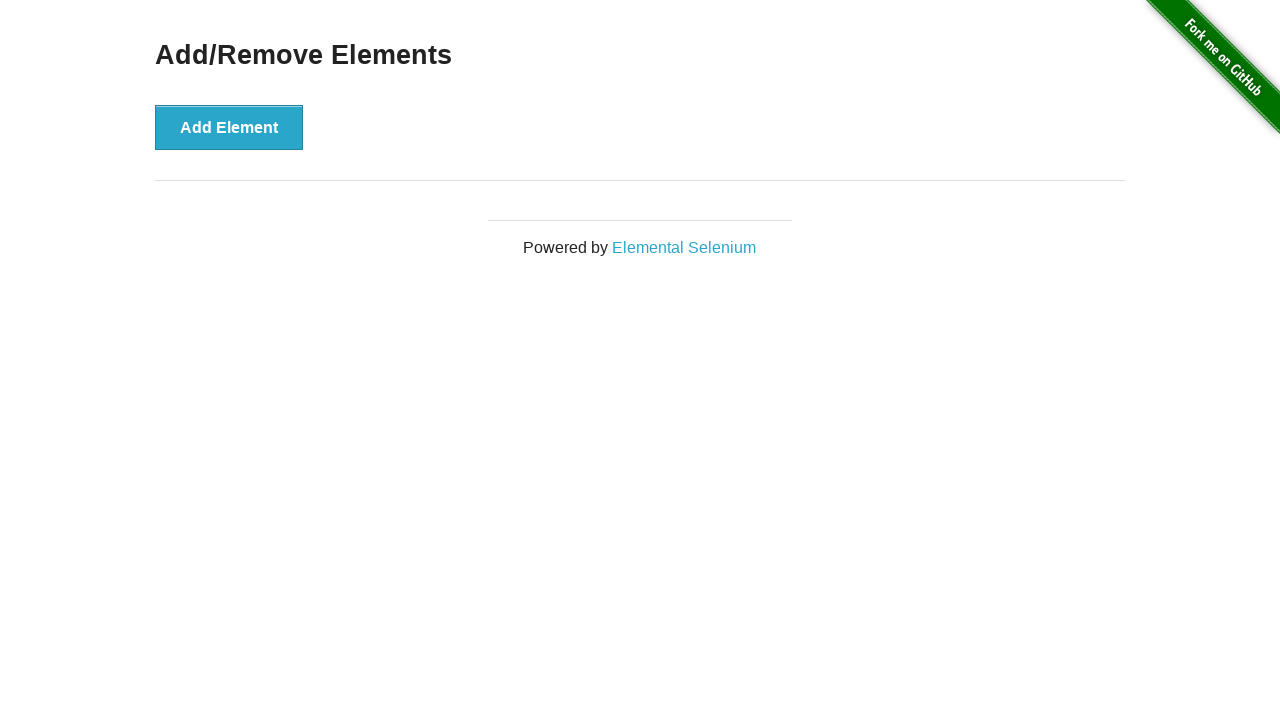

Located the first button element on the page
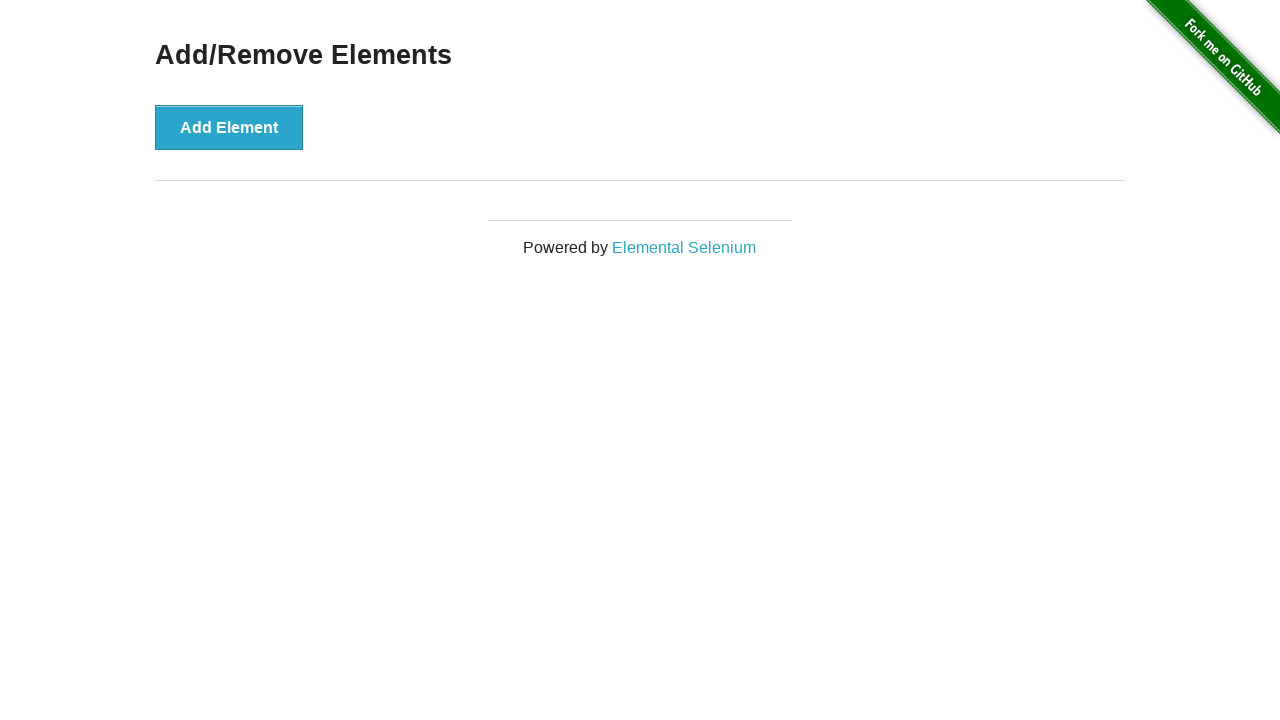

Modified button's onclick attribute to throw a JavaScript error
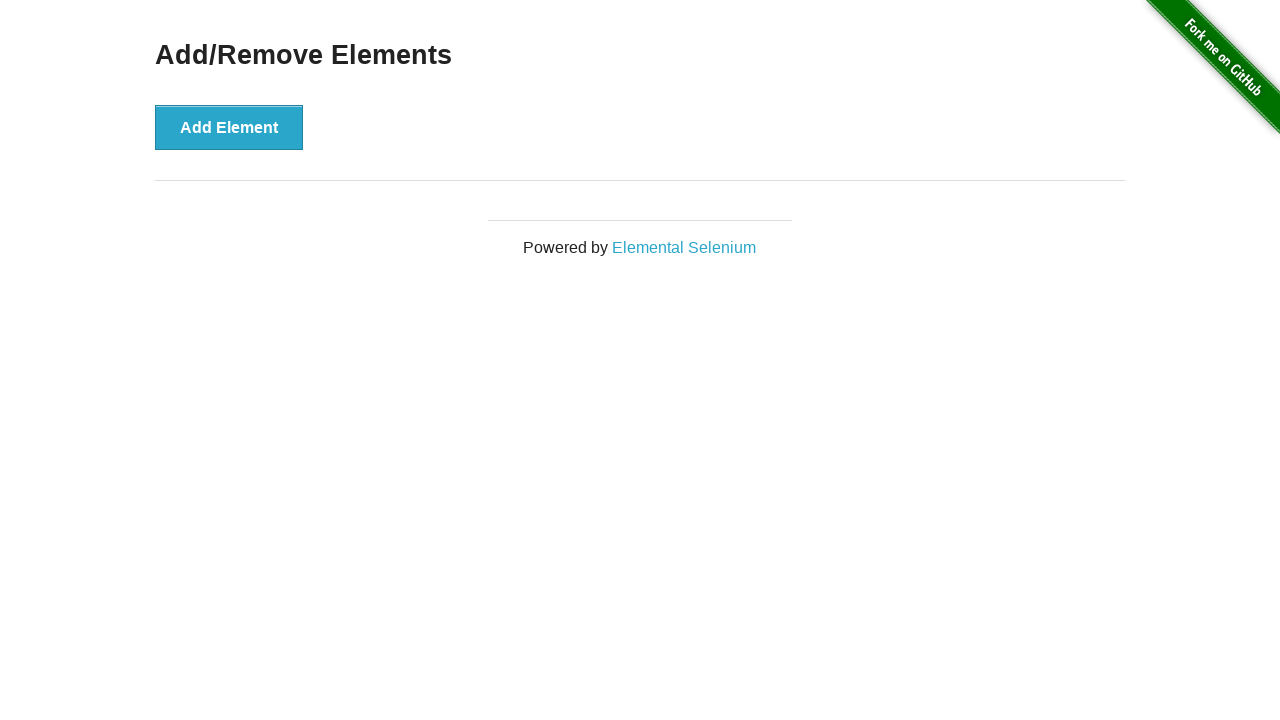

Clicked the button to trigger the JavaScript exception at (229, 127) on button >> nth=0
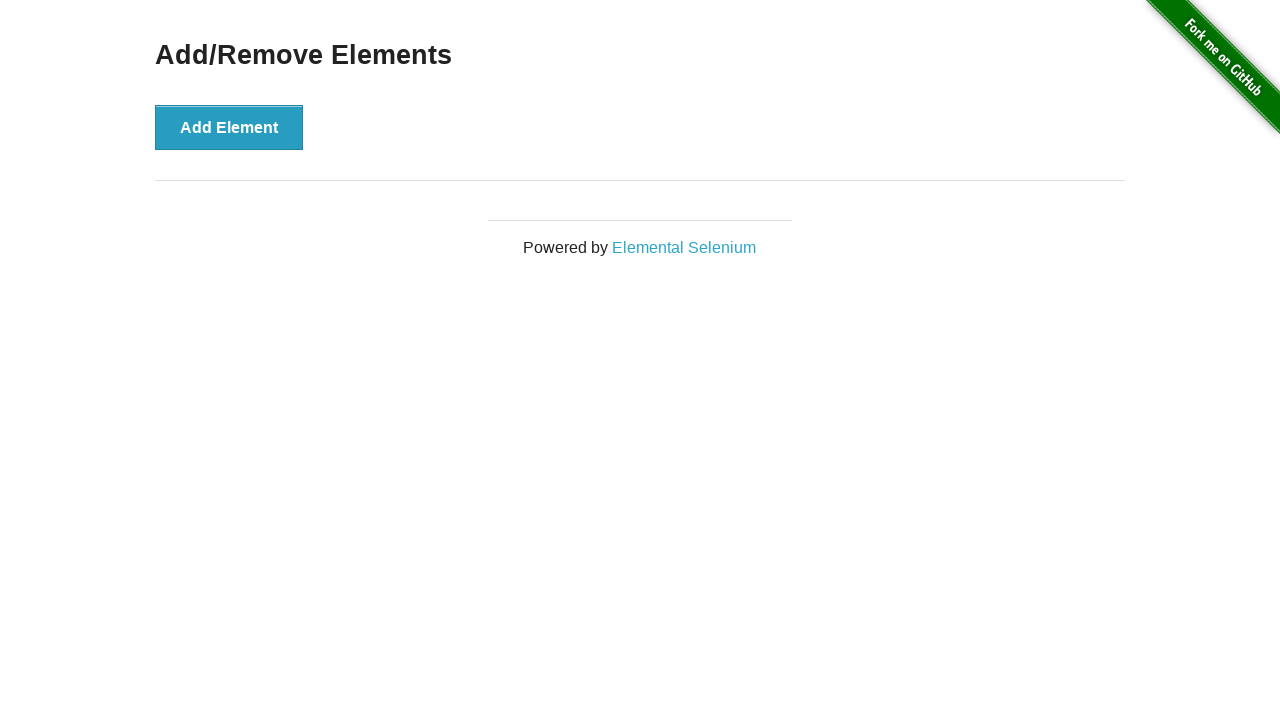

Waited for JavaScript exception to be thrown
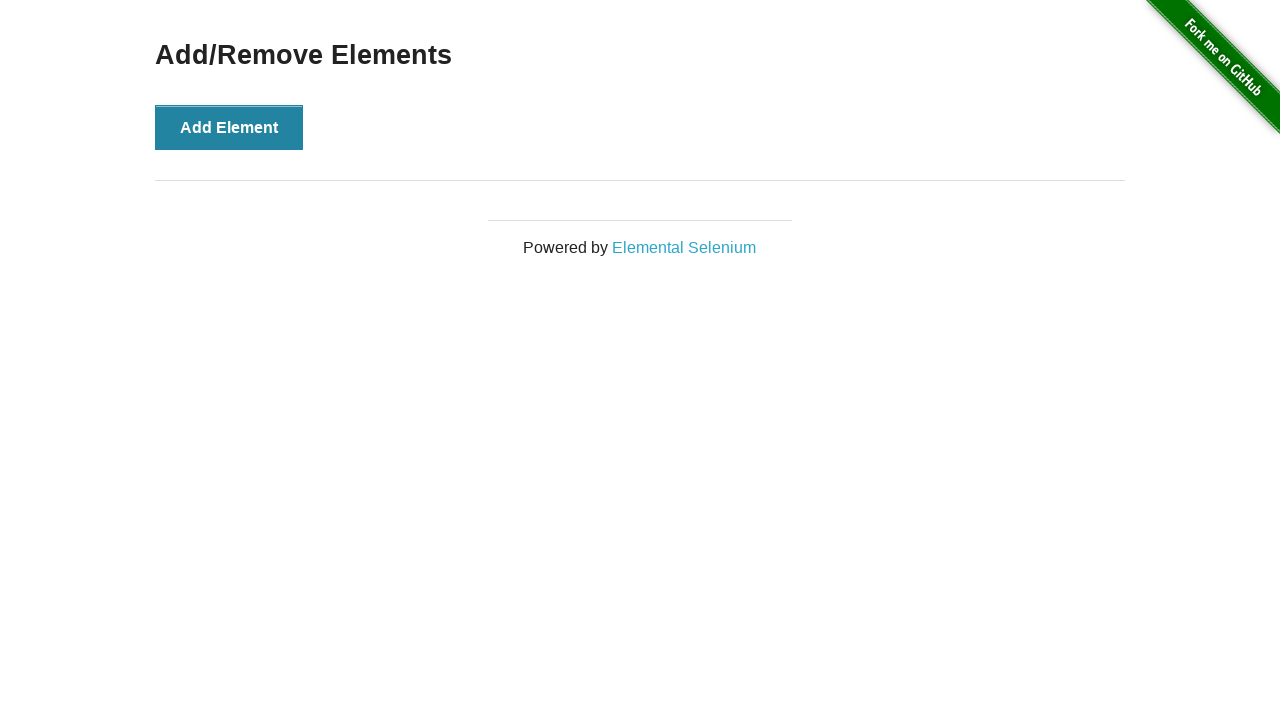

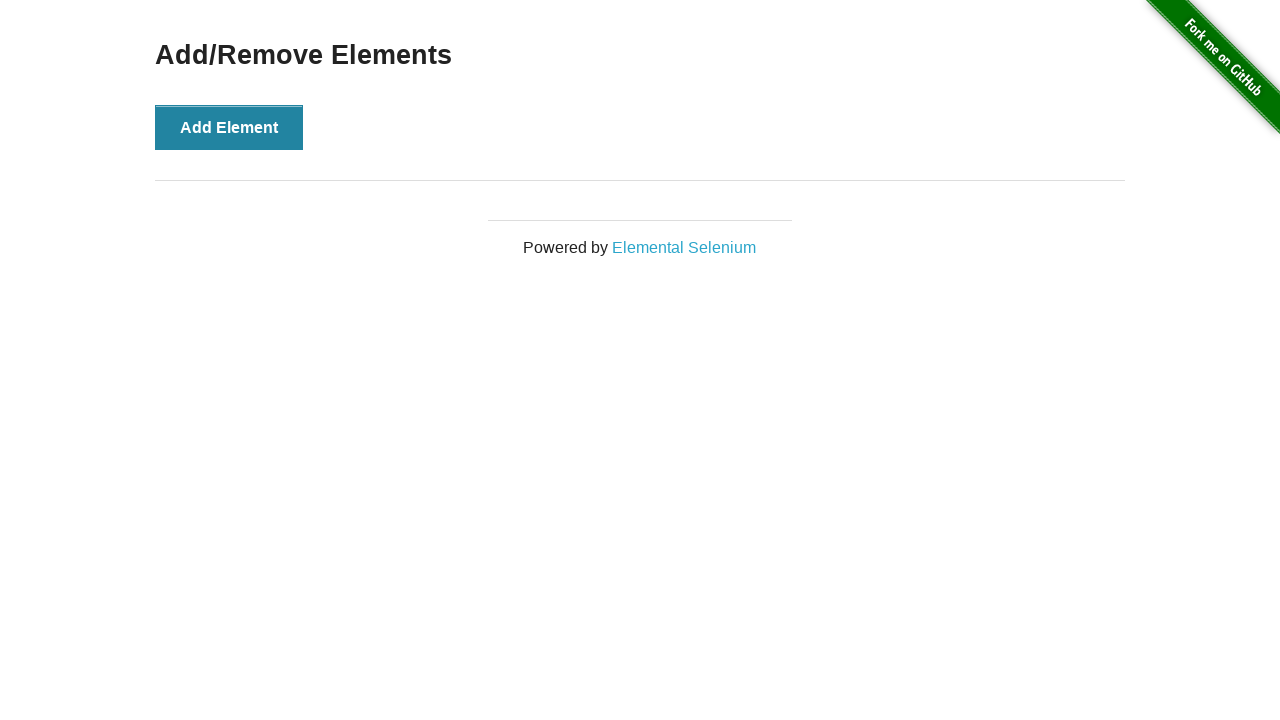